Navigates to an SVG file, retrieves its dimensions using JavaScript, and resizes the browser window to match the SVG dimensions.

Starting URL: https://static.vecteezy.com/system/user_svg_versions/svgs/000/000/130/original/609eccd0-1bc9-4a05-b3e2-b5c1b85d281e.svg?1483650206

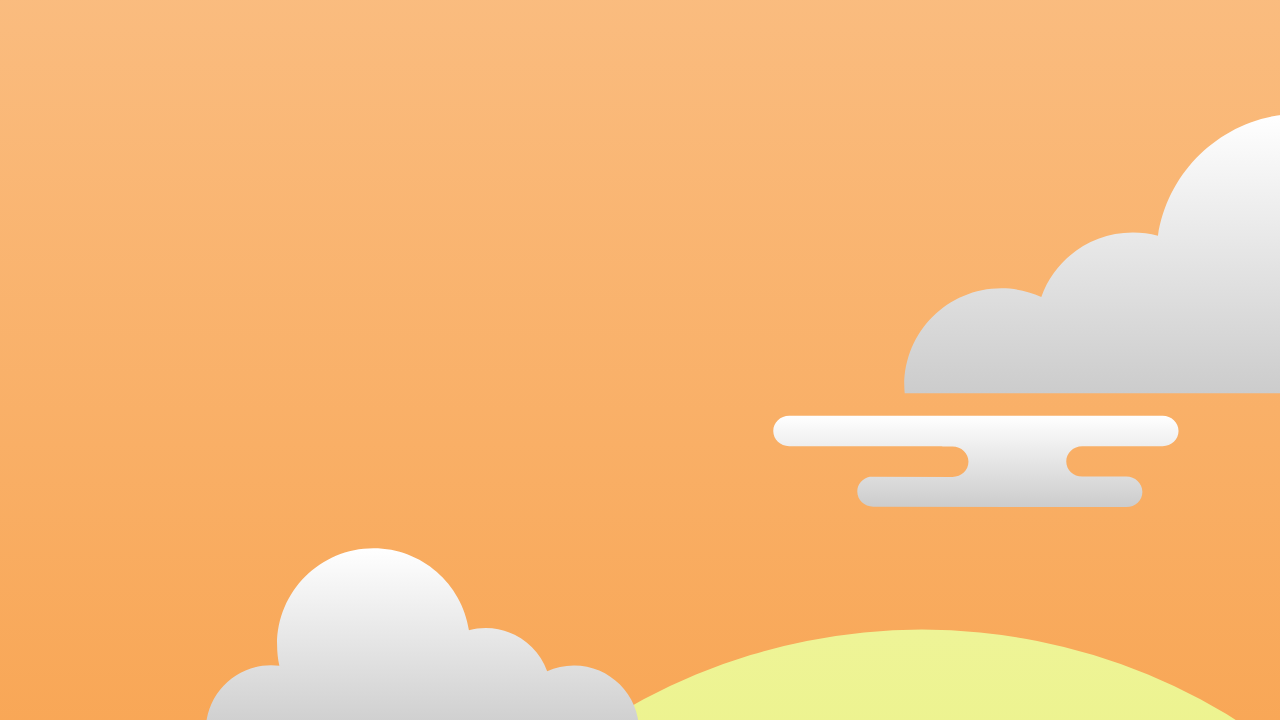

Navigated to SVG file URL
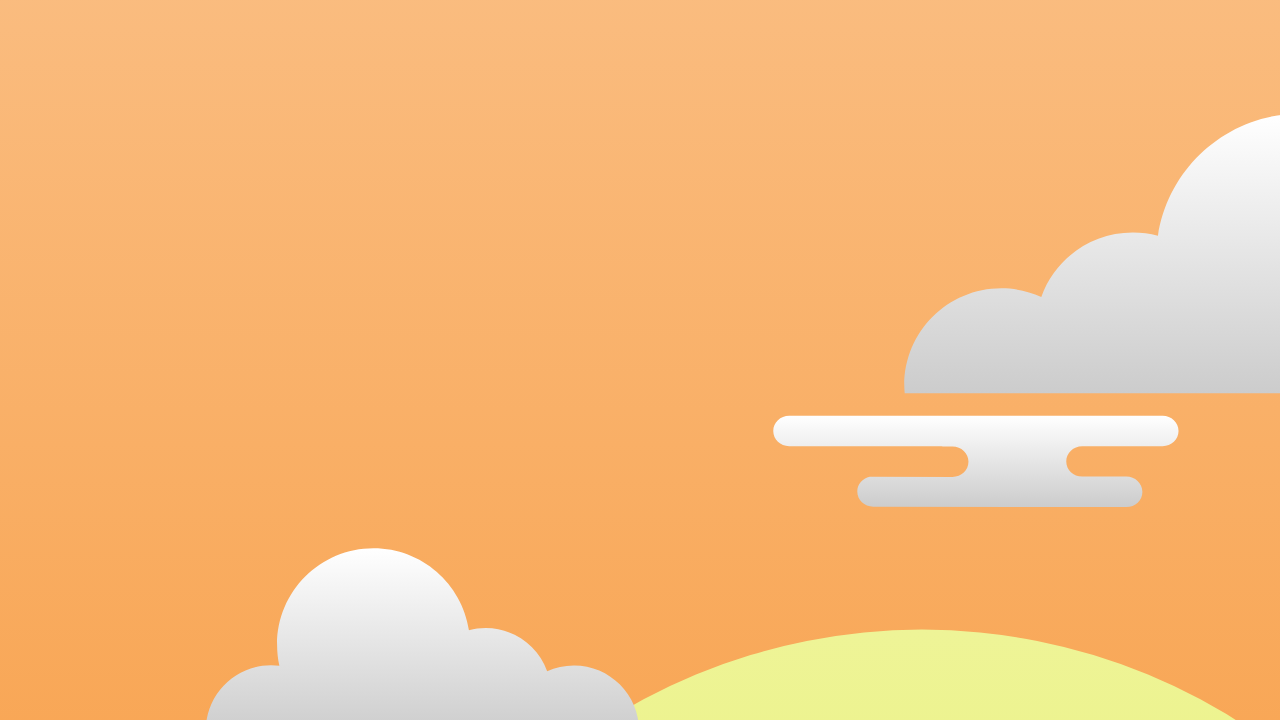

SVG element loaded and ready
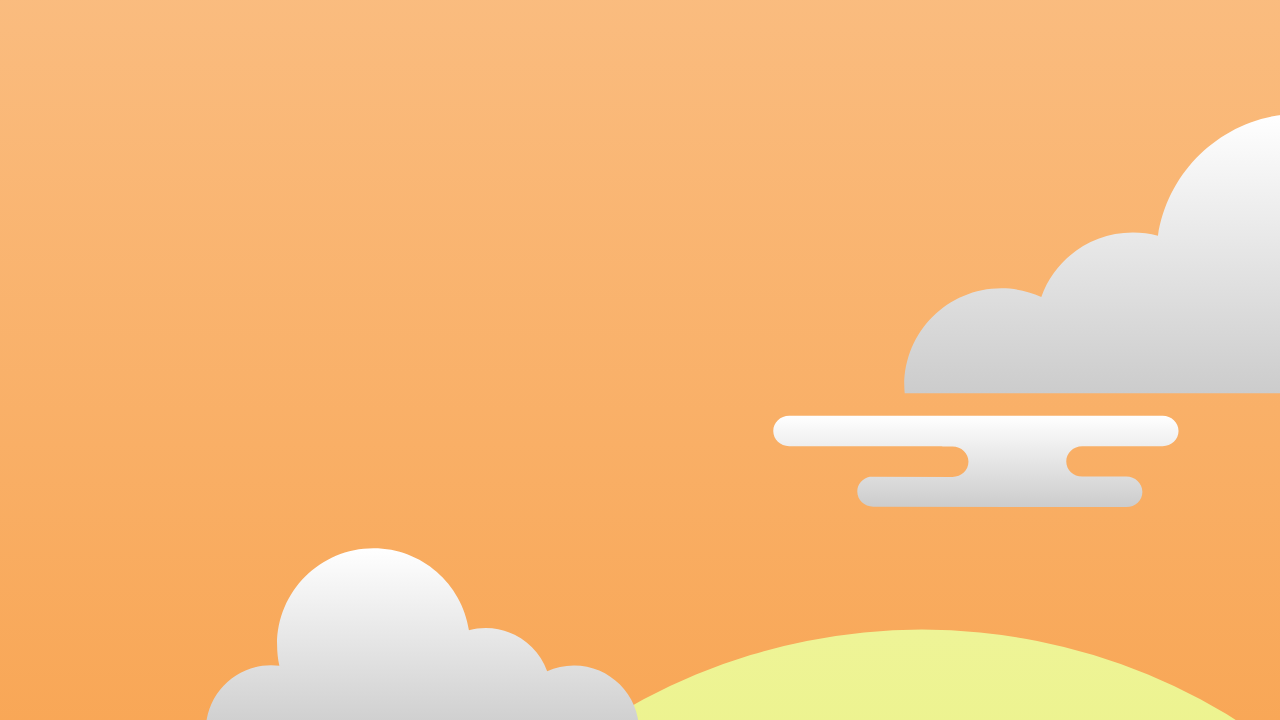

Retrieved SVG width: 1872px
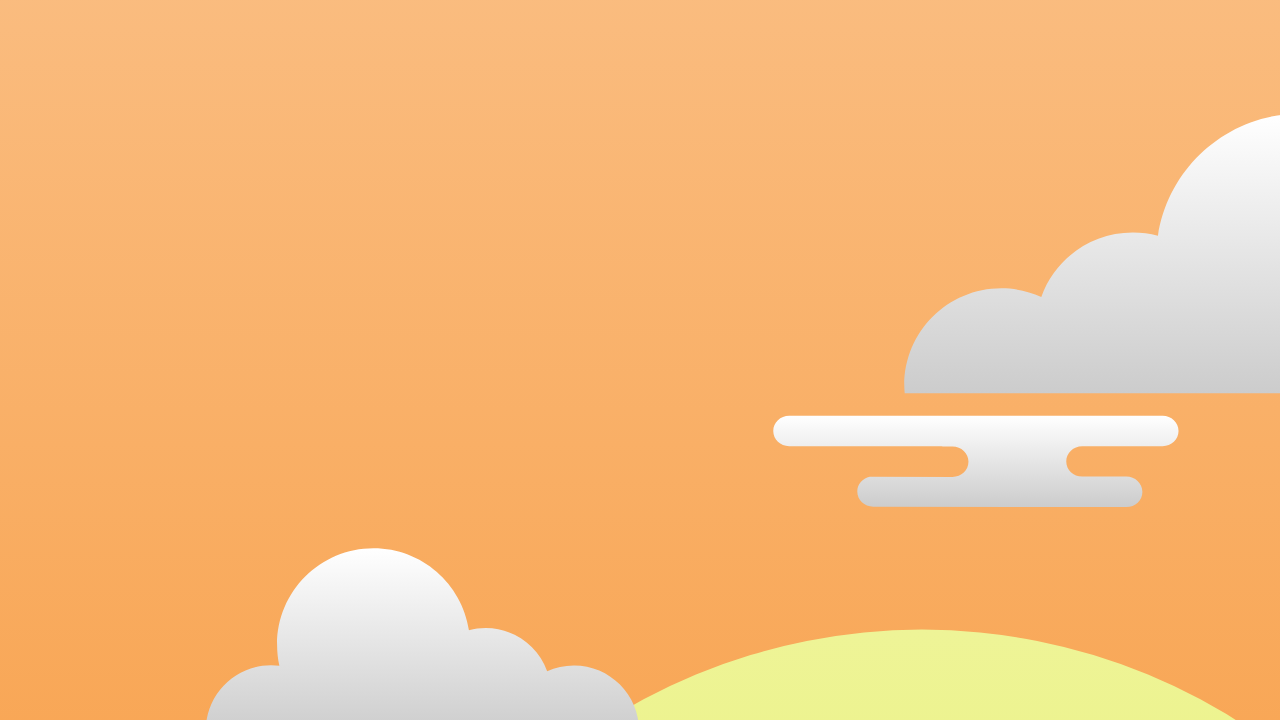

Retrieved SVG height: 2272px
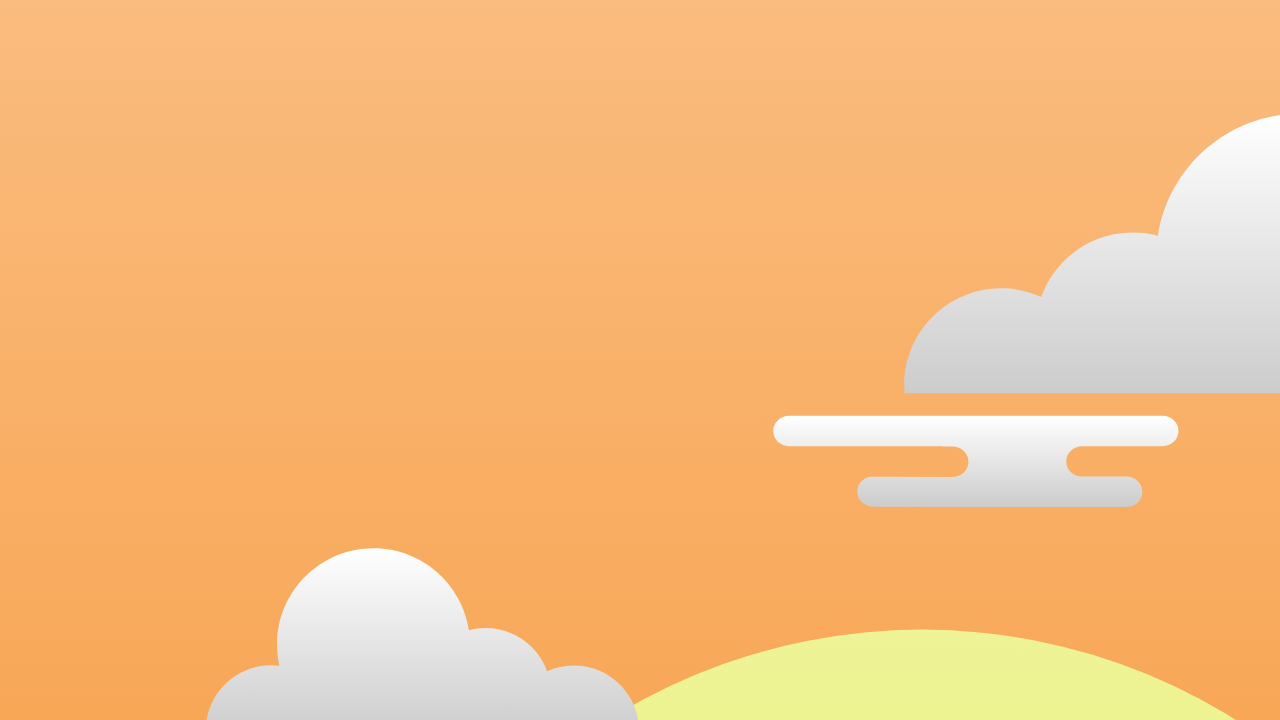

Resized viewport to match SVG dimensions (1872x2272)
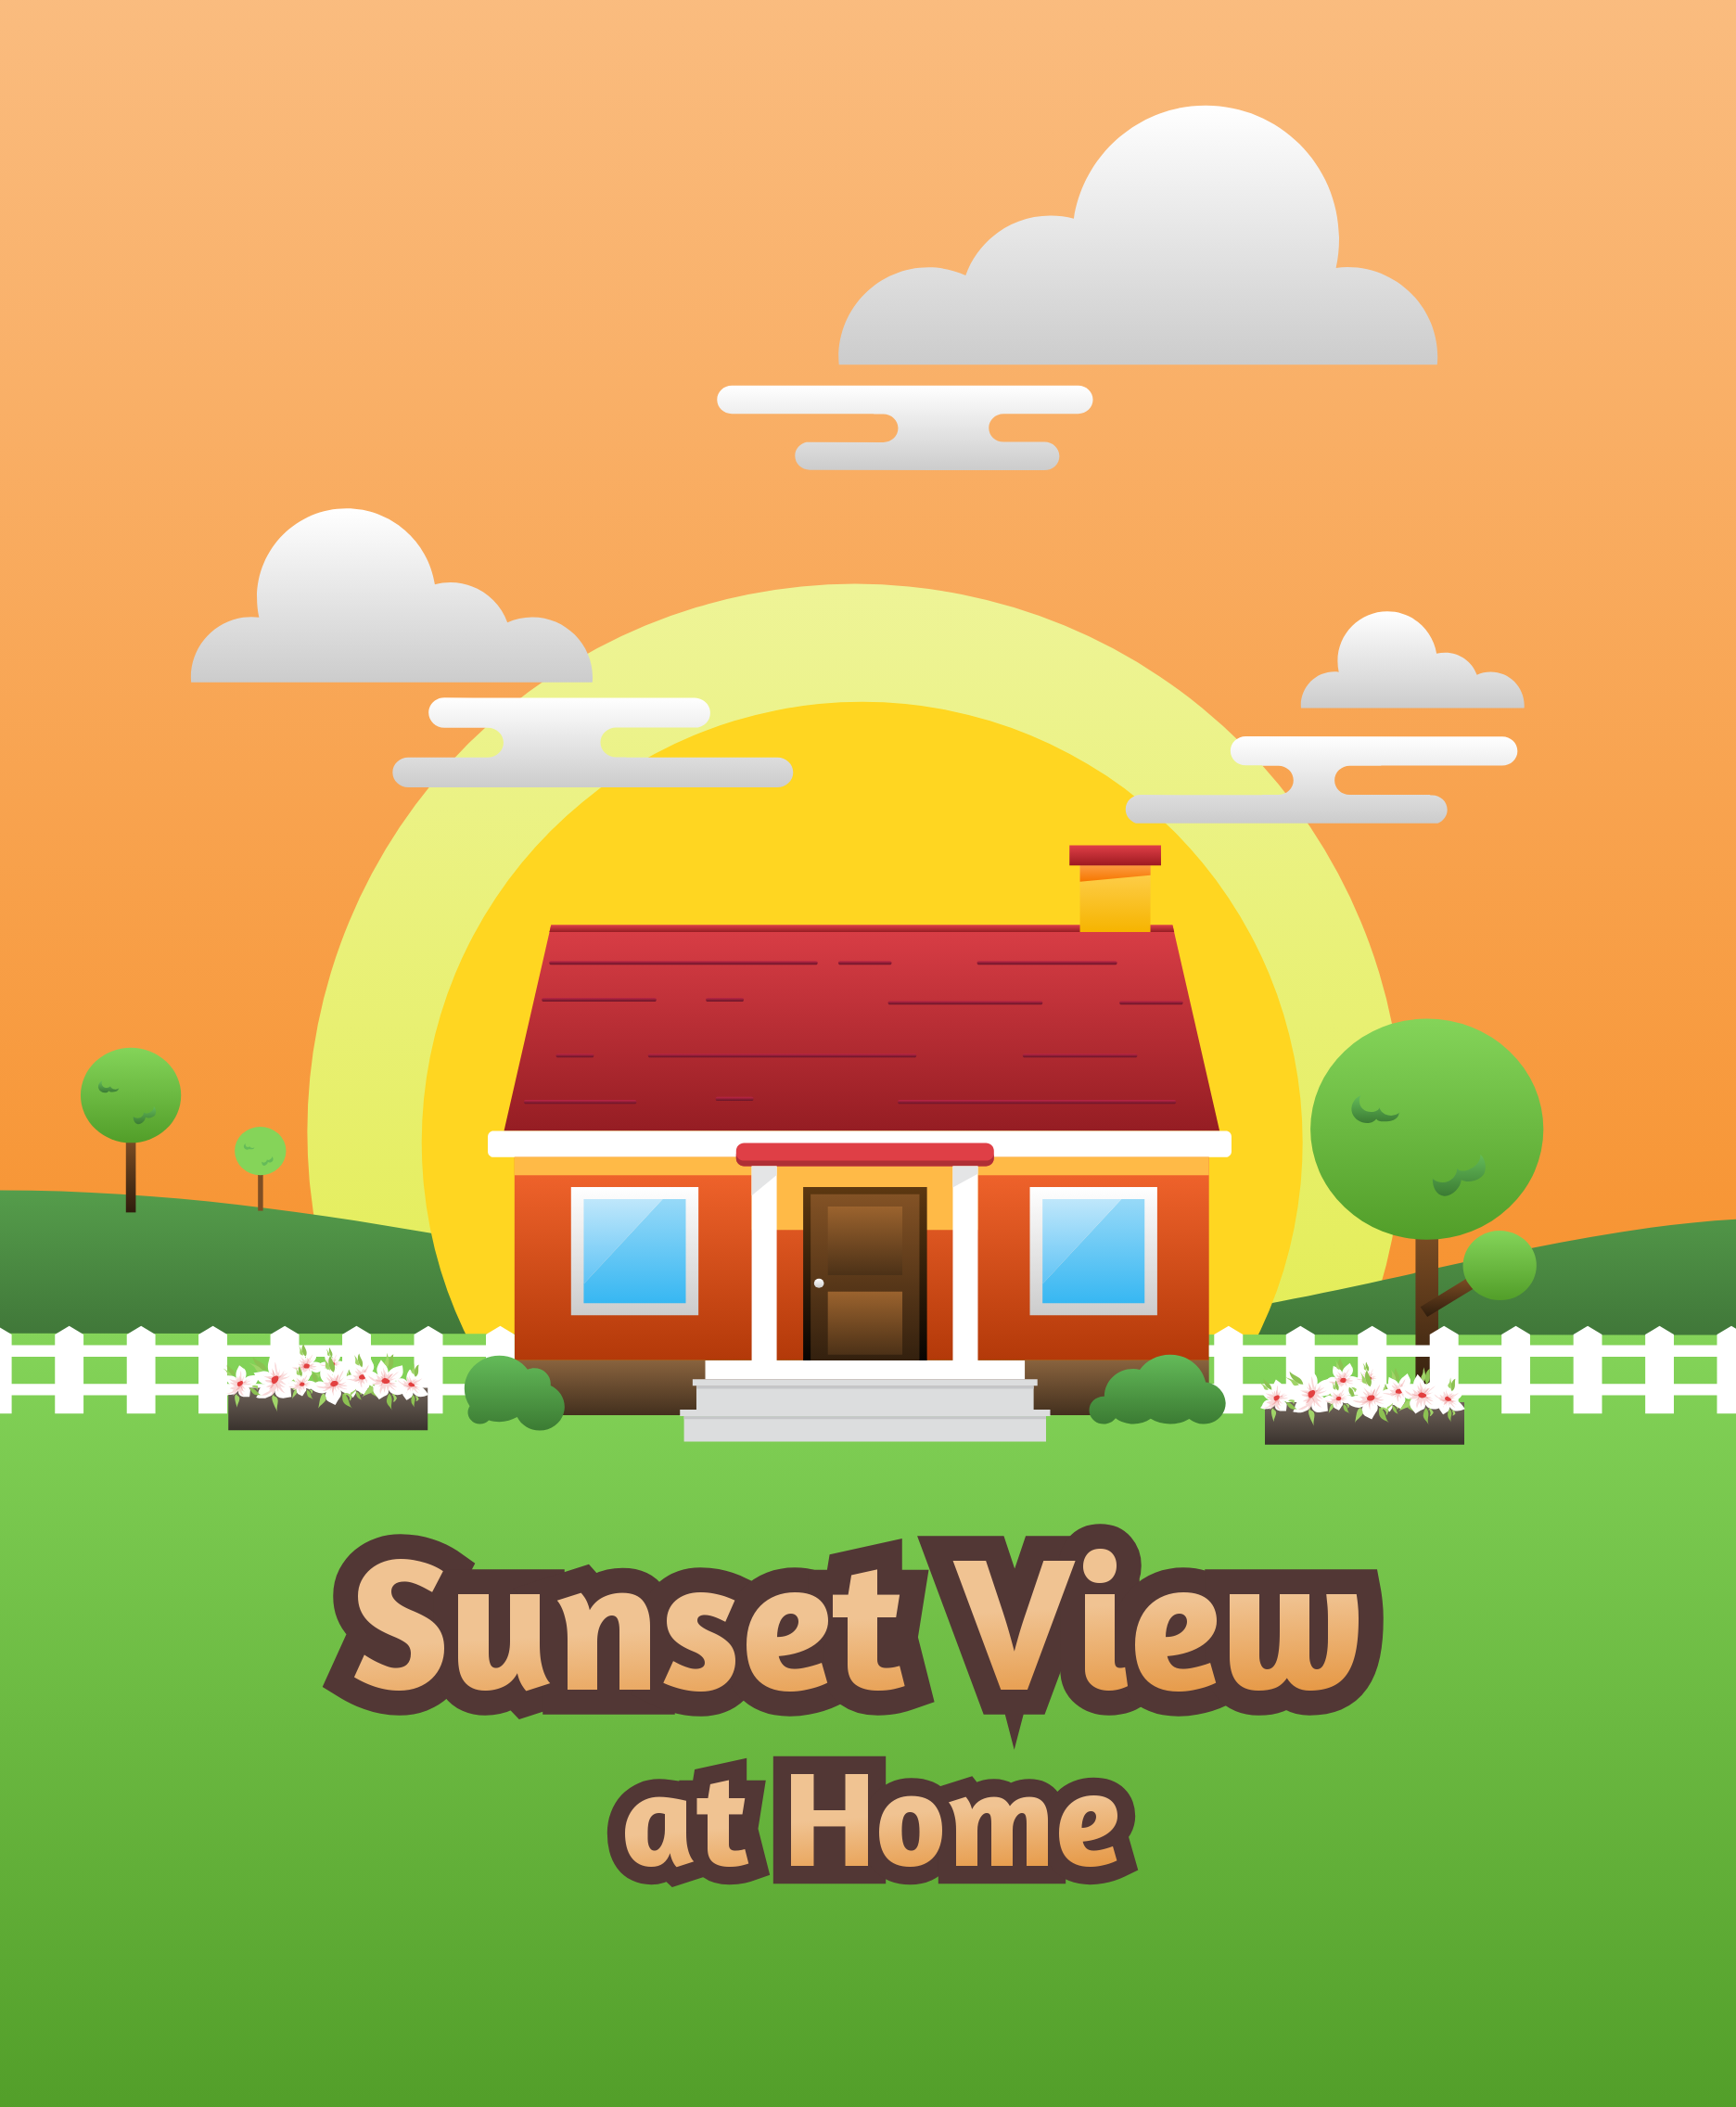

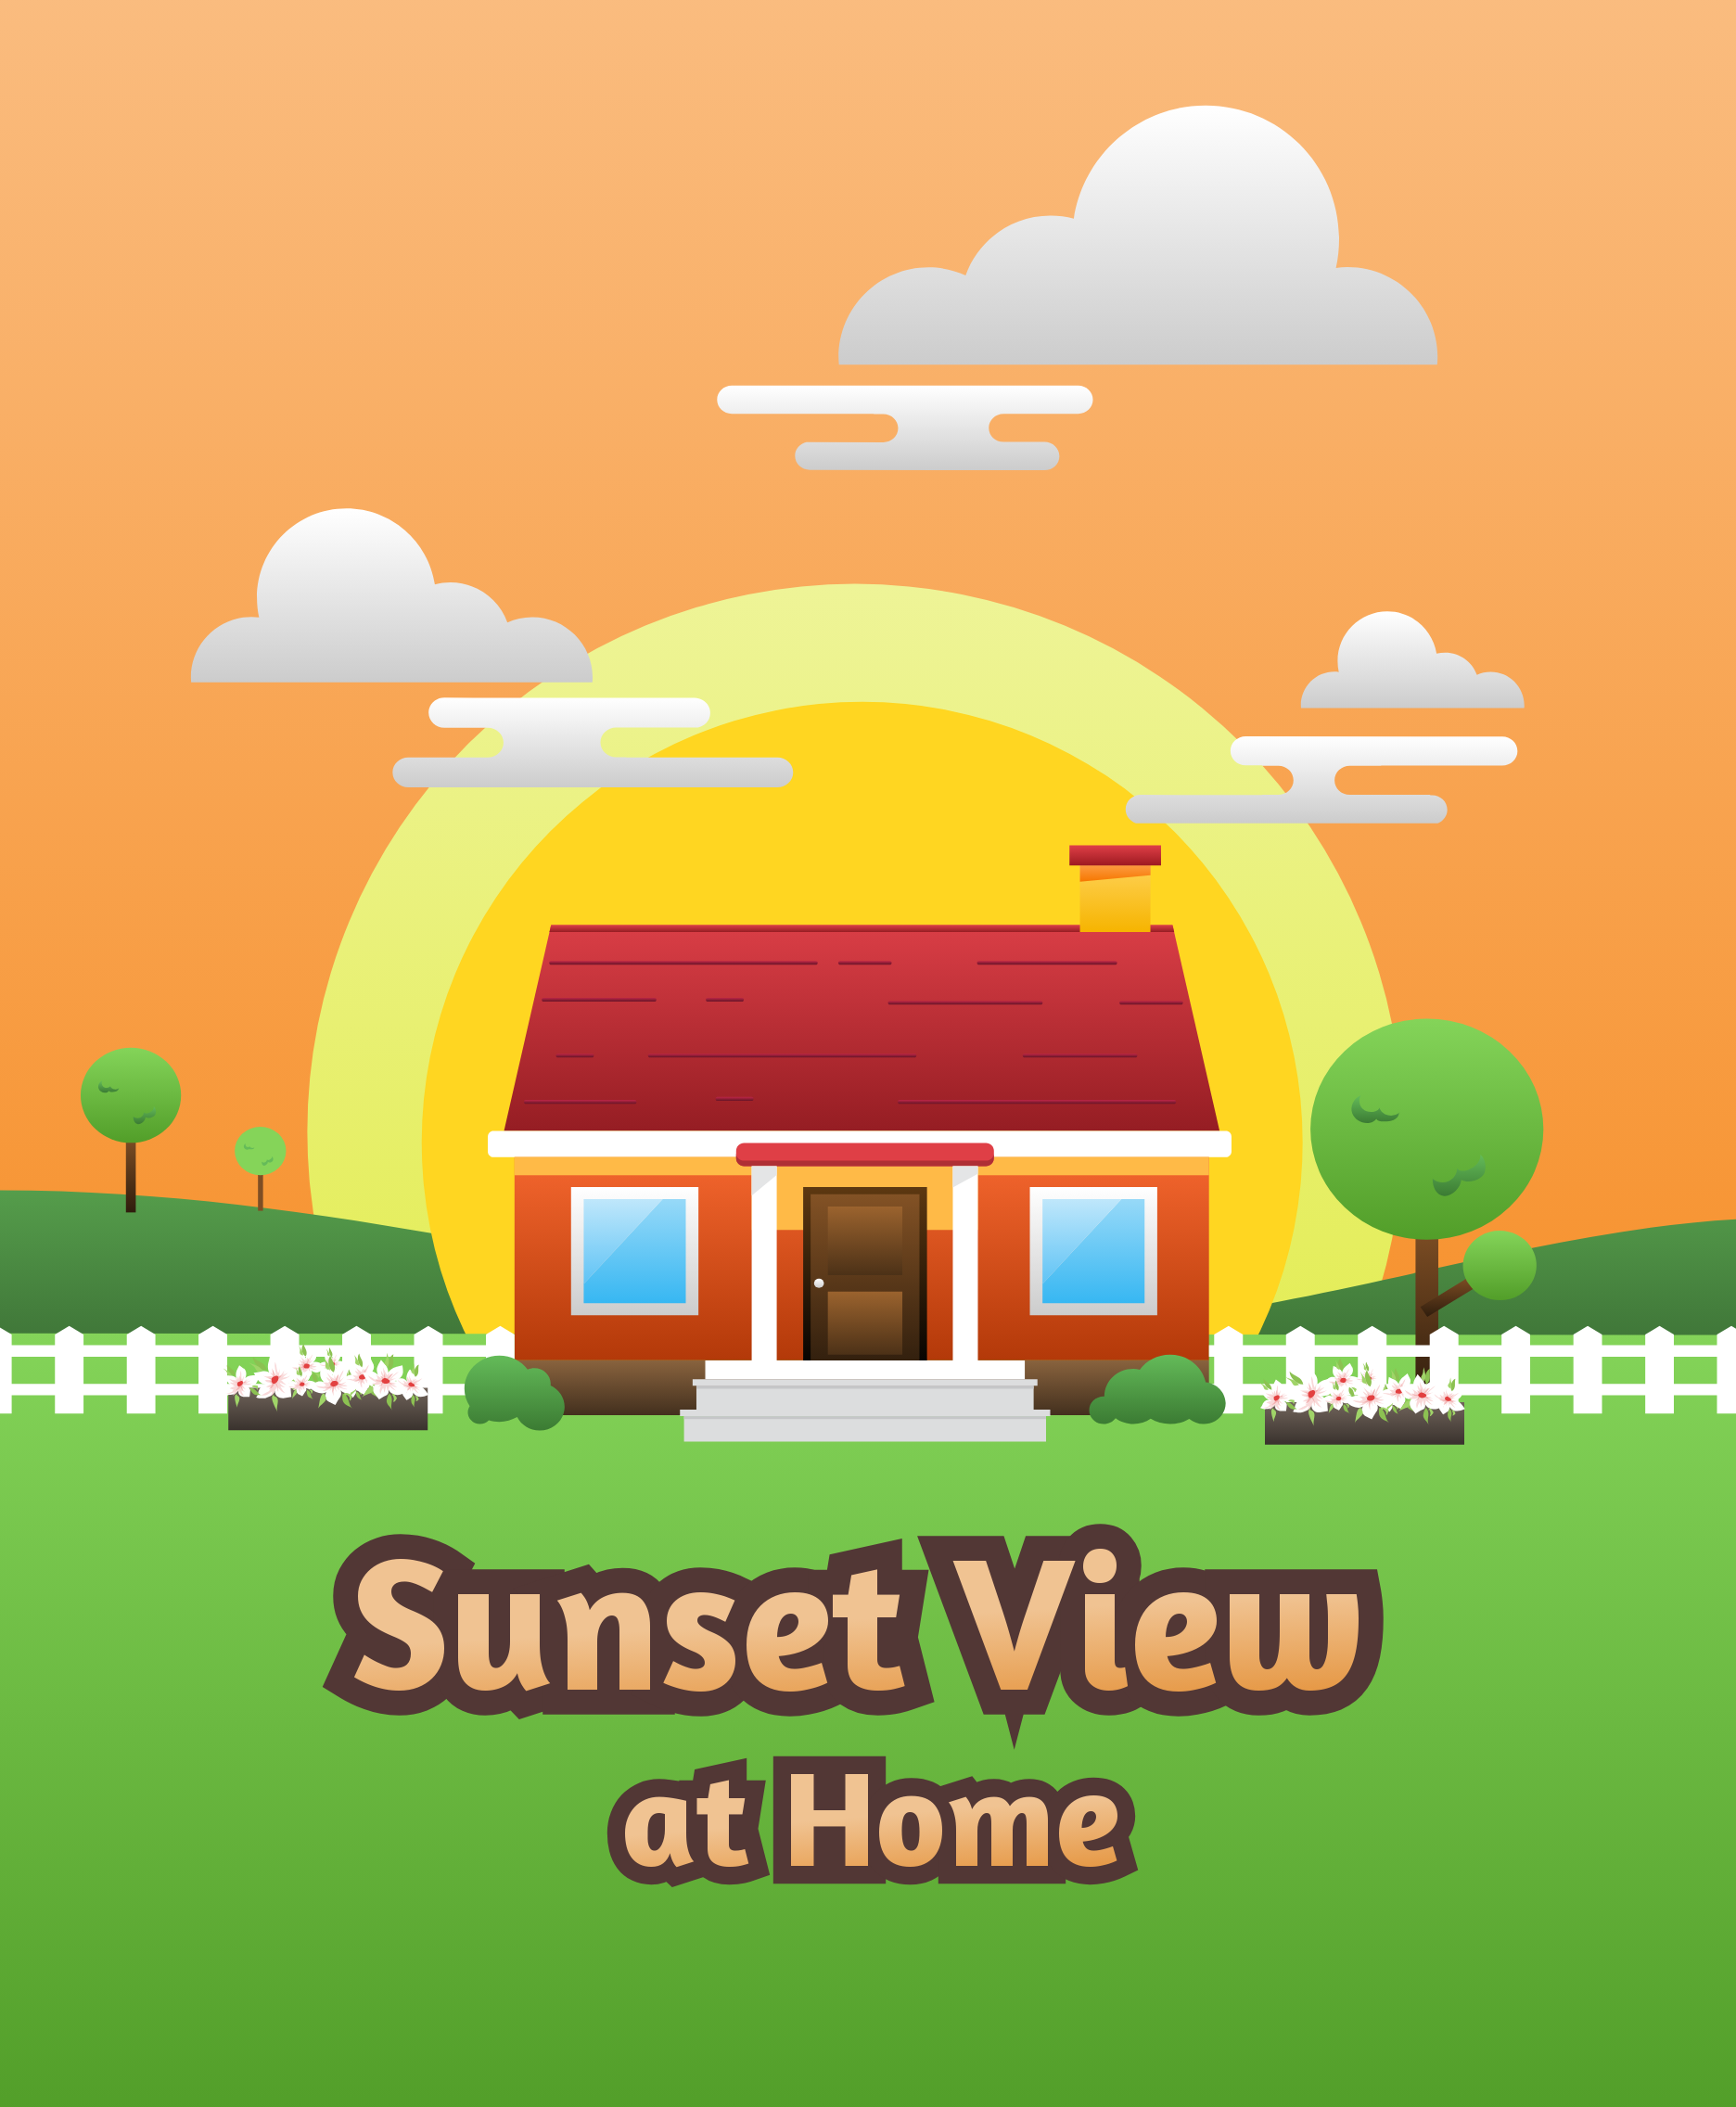